Tests navigation between otto.de and wisequarter.com, verifying page titles contain expected text, and testing browser navigation controls (back, refresh, forward).

Starting URL: https://www.otto.de

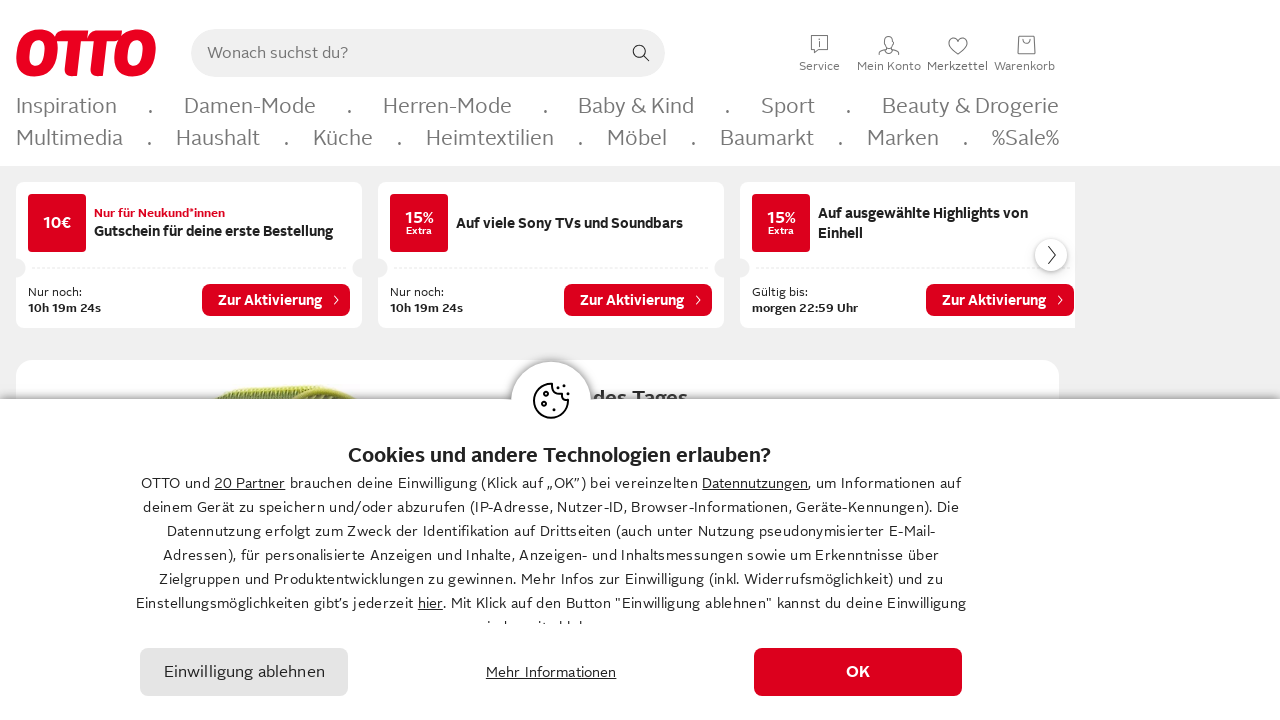

Retrieved page title from otto.de
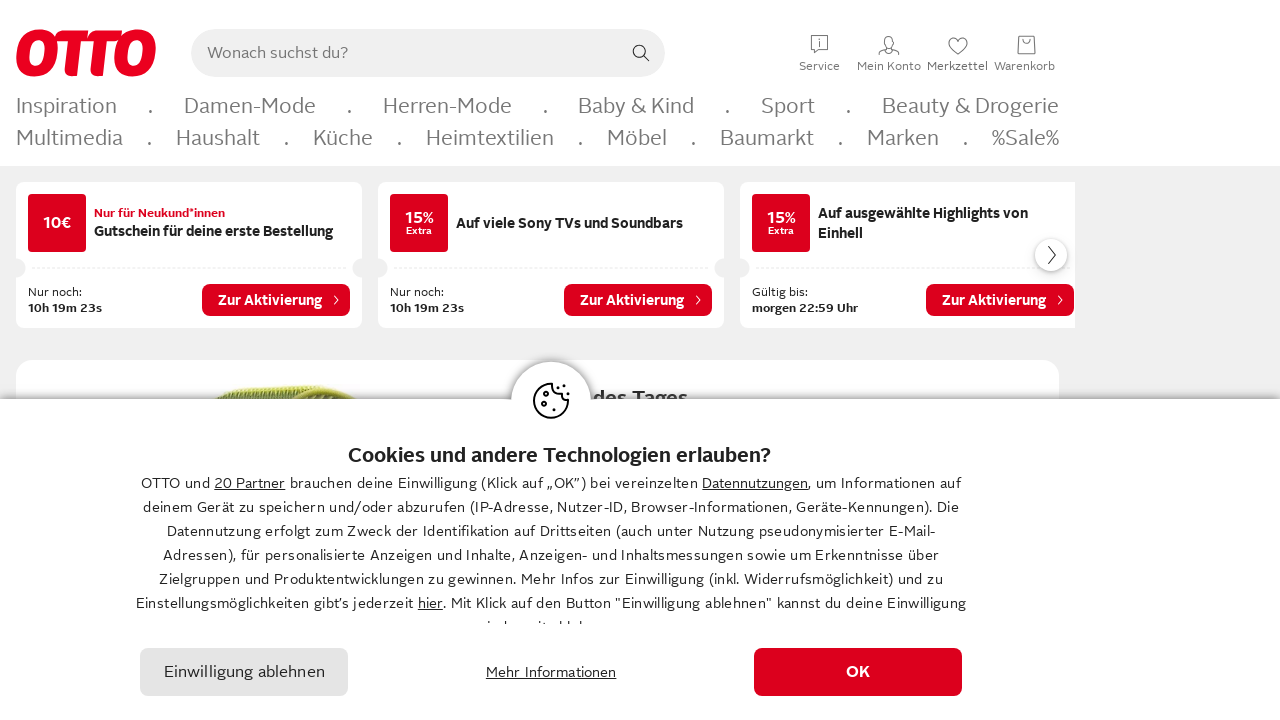

Retrieved page URL from otto.de
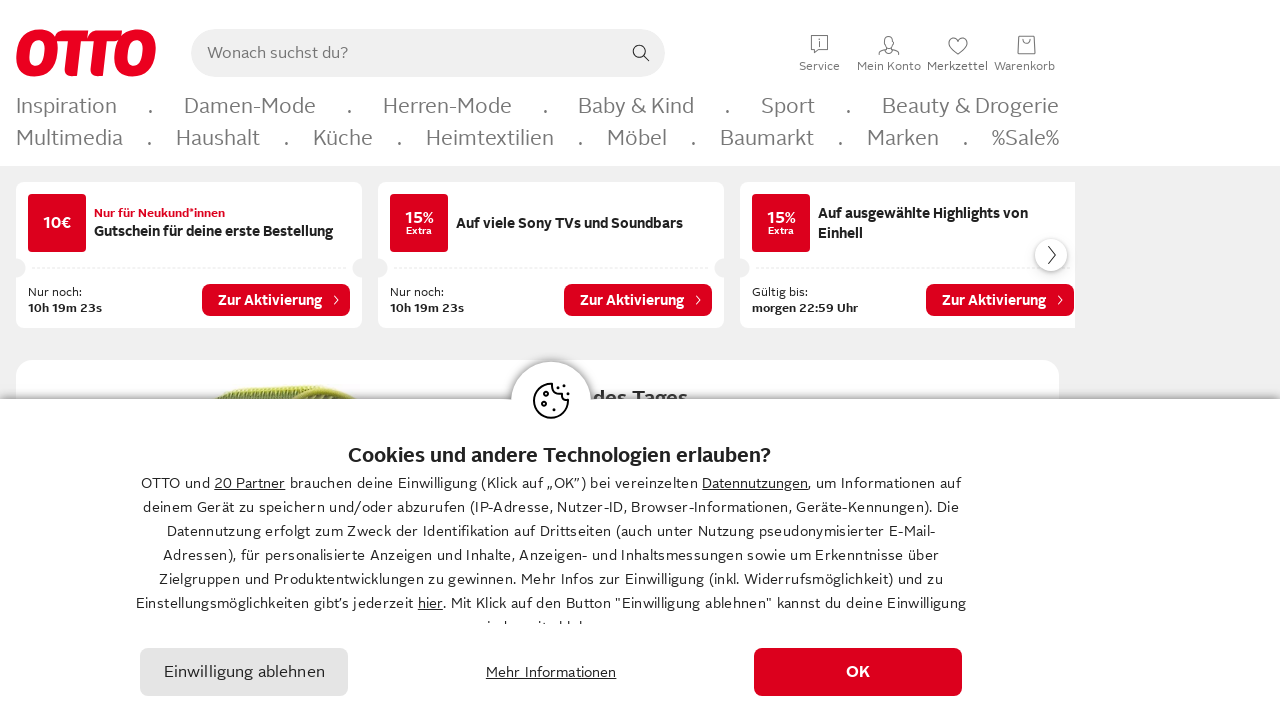

Navigated to wisequarter.com
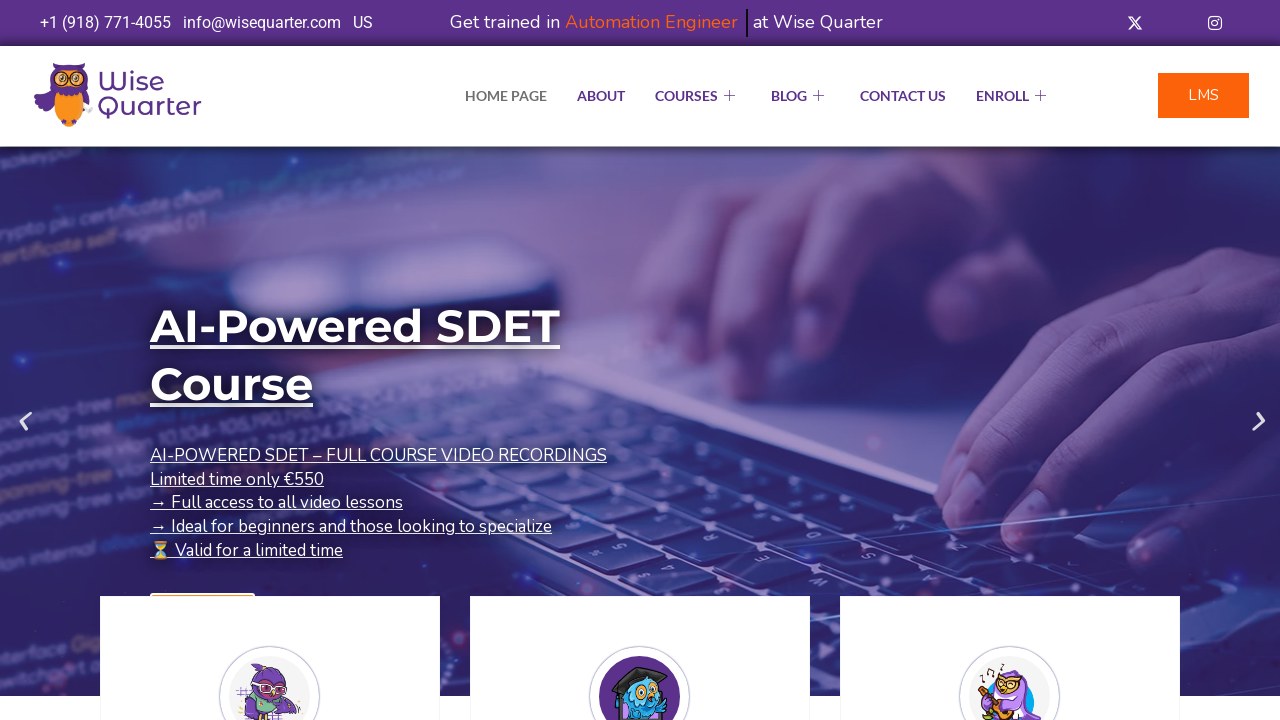

Retrieved page title from wisequarter.com
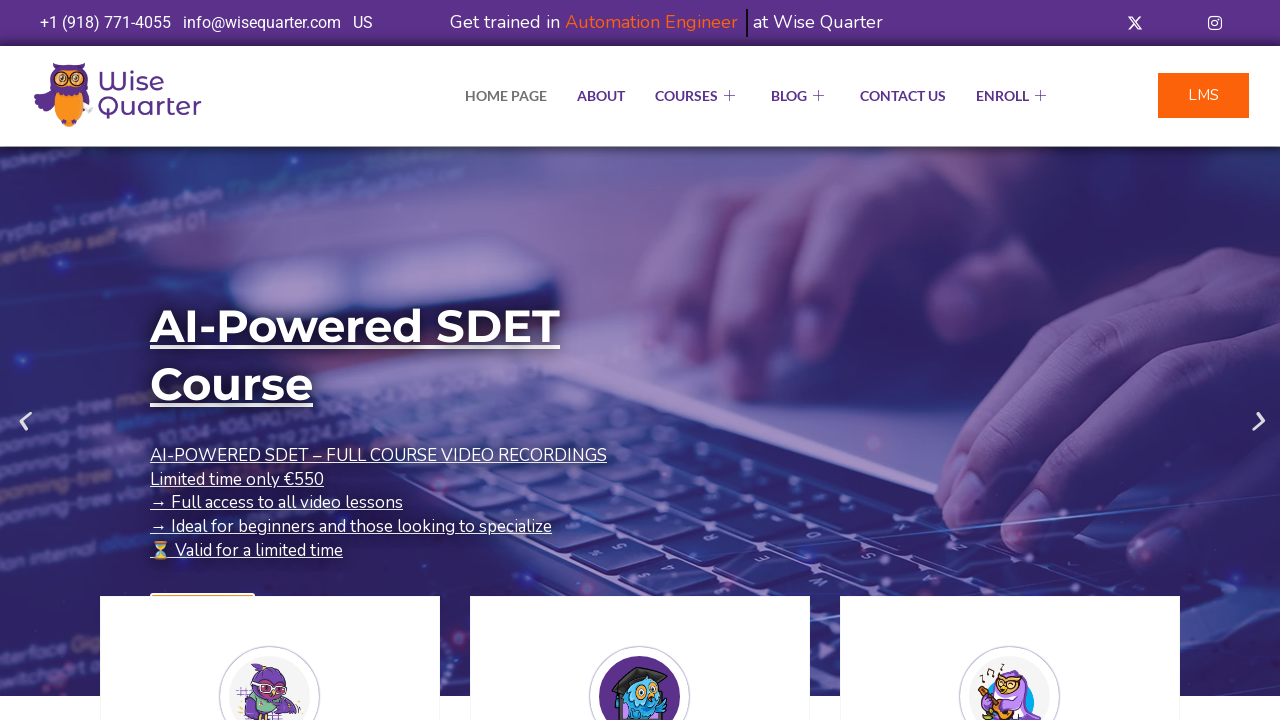

Navigated back to otto.de using browser back button
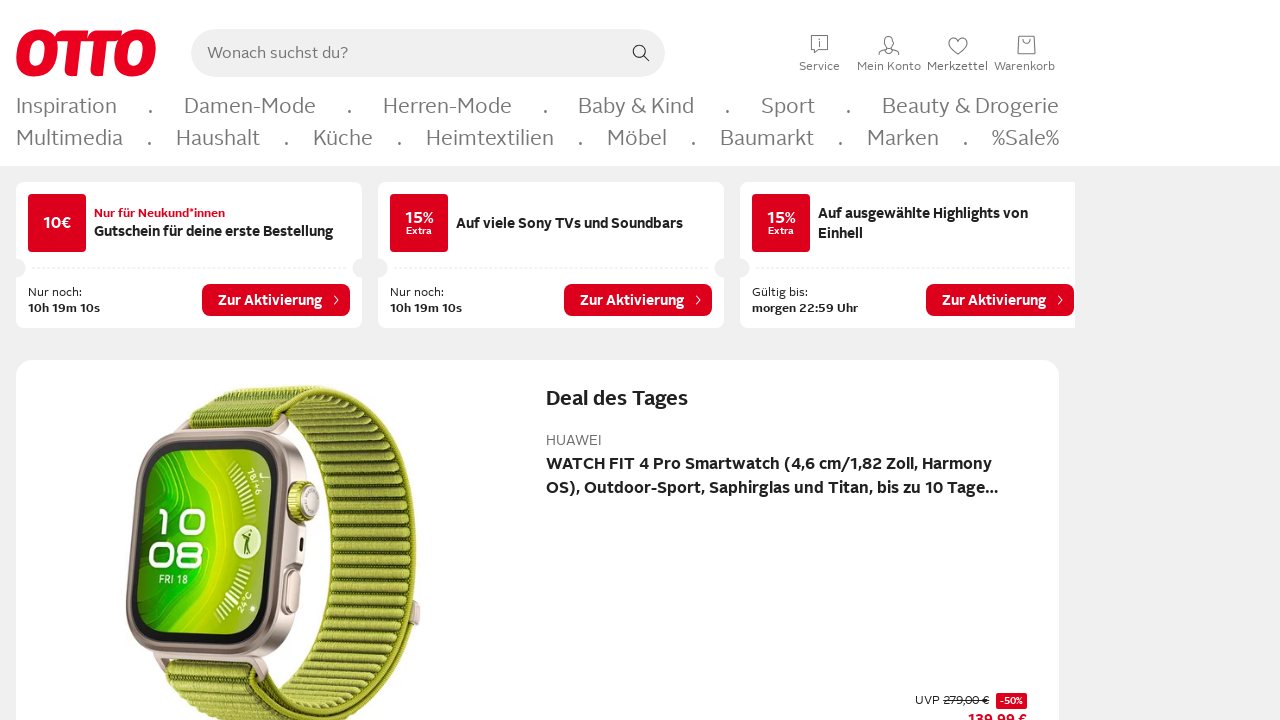

Refreshed the current page (otto.de)
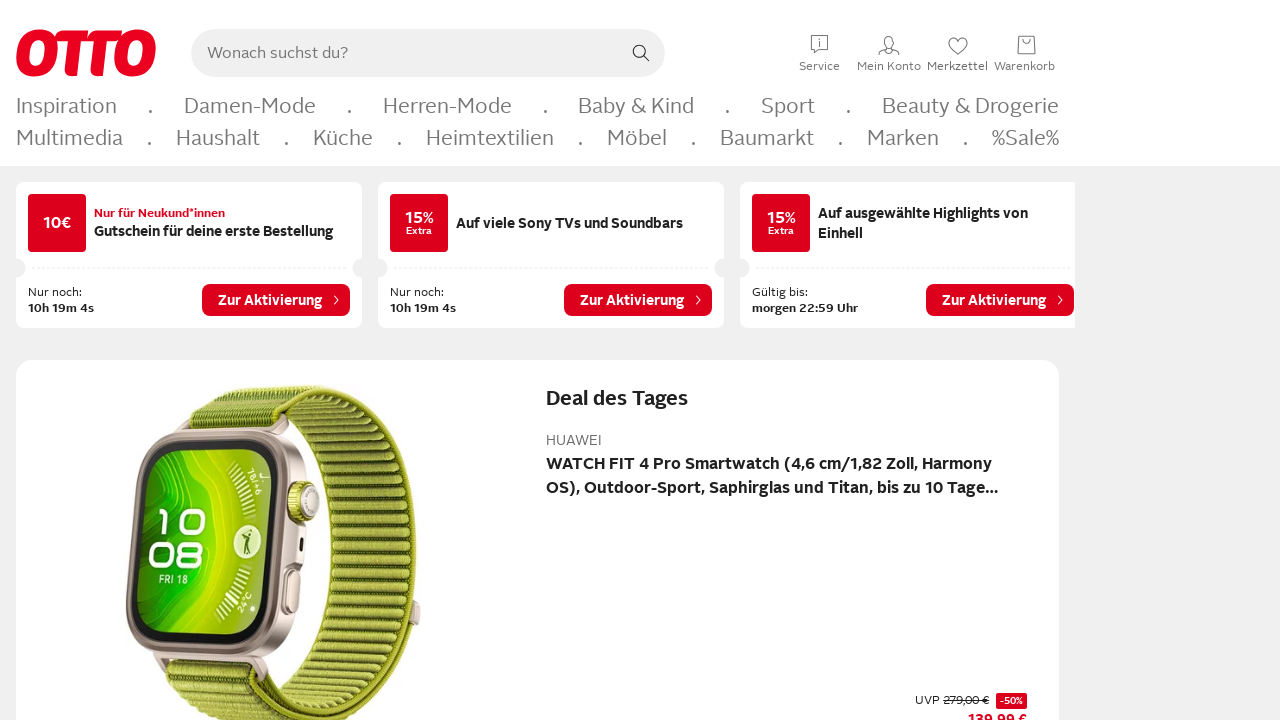

Navigated forward to wisequarter.com using browser forward button
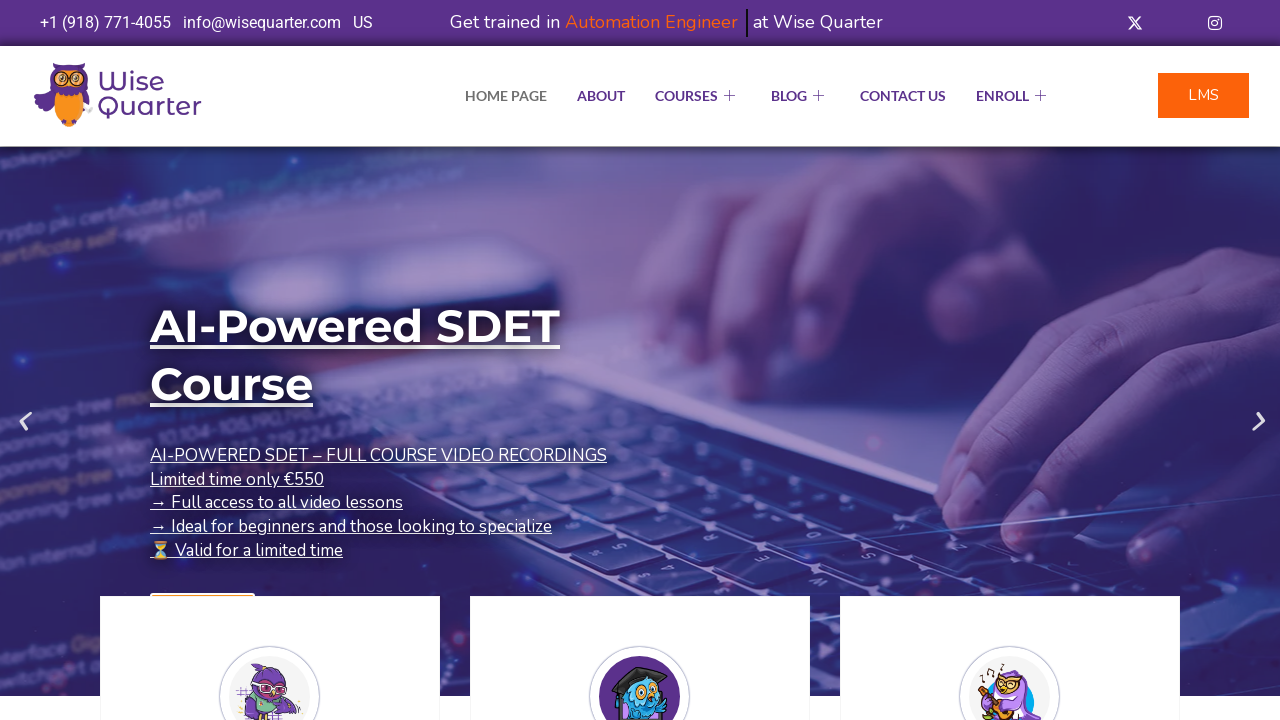

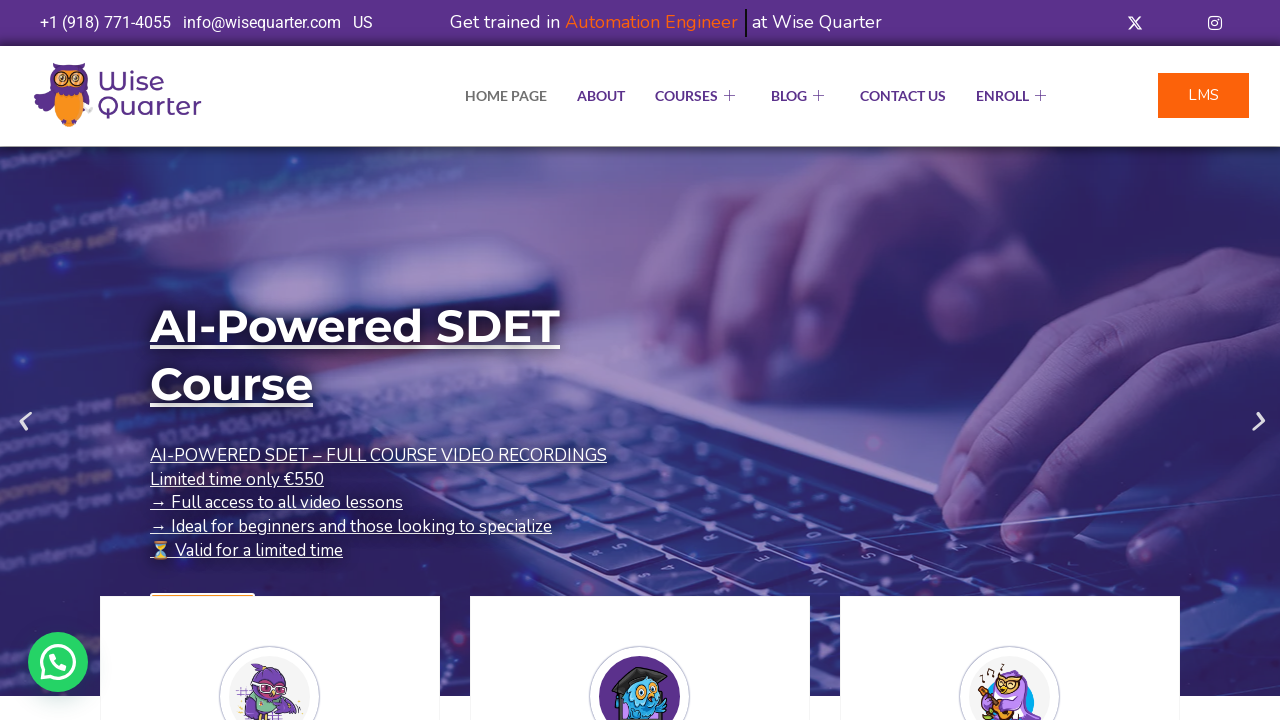